Tests marking individual items as complete by checking their checkboxes

Starting URL: https://demo.playwright.dev/todomvc

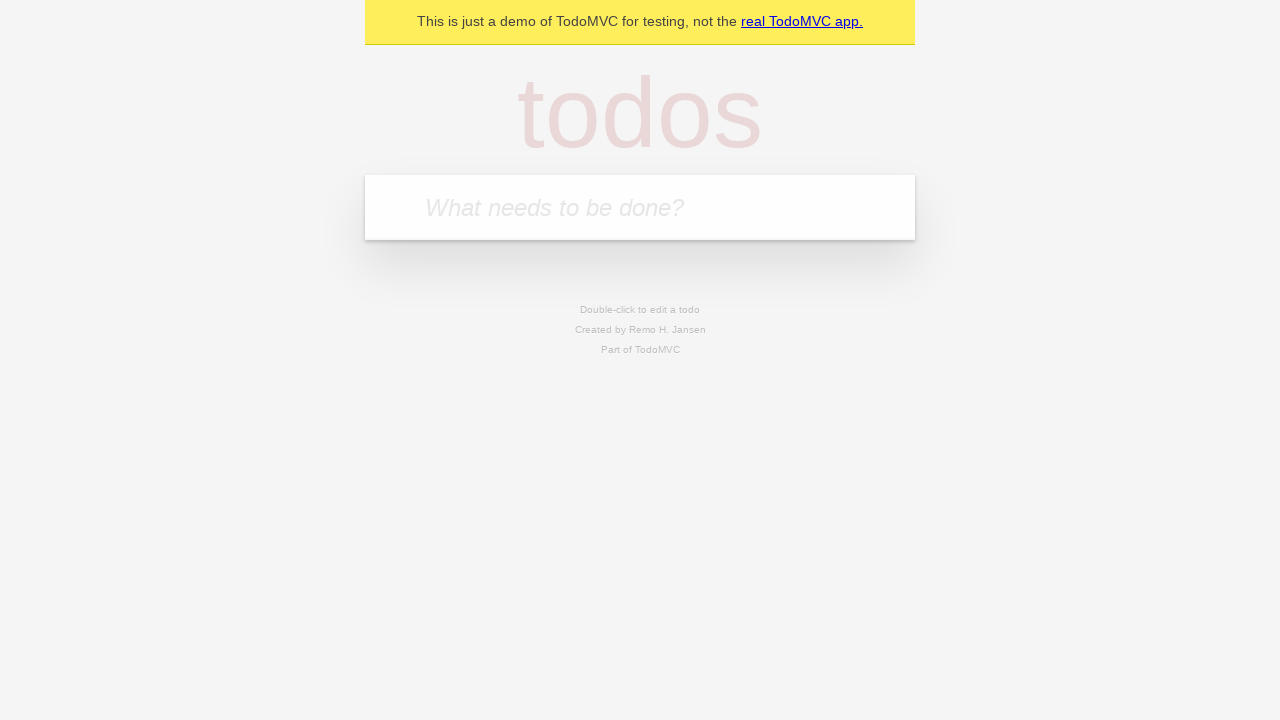

Filled input field with 'buy some cheese' on internal:attr=[placeholder="What needs to be done?"i]
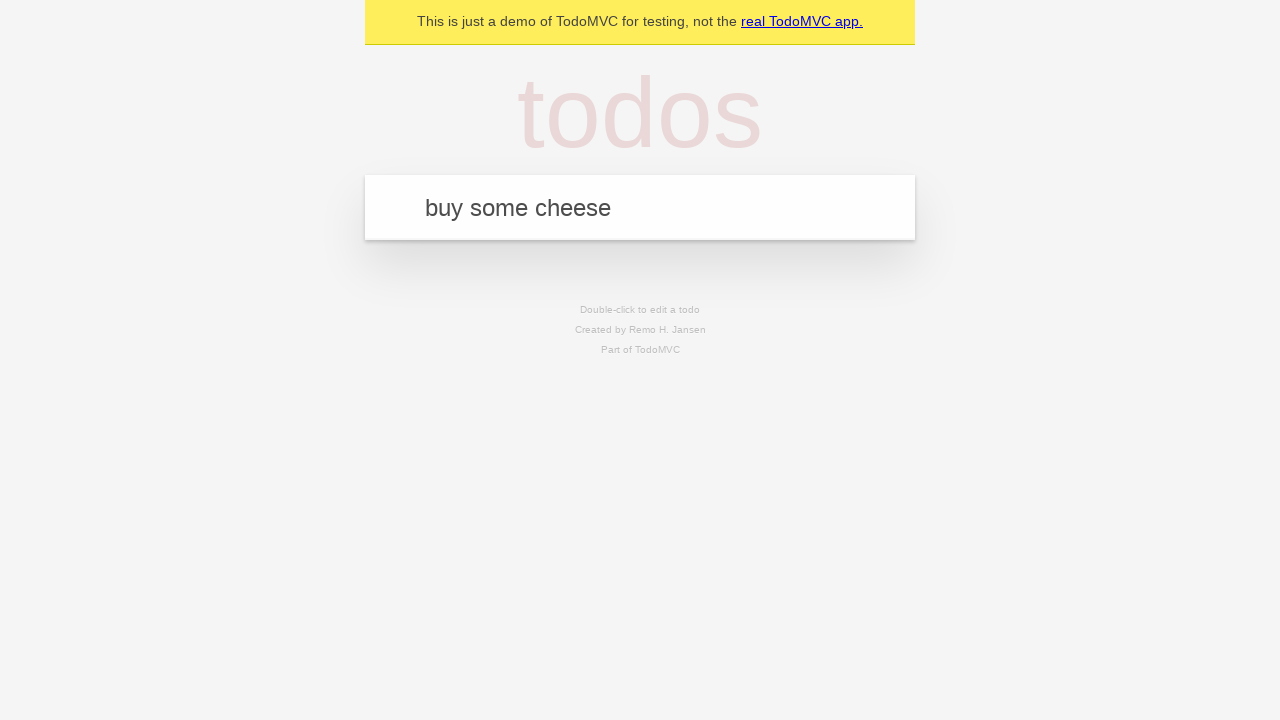

Pressed Enter to create first todo item on internal:attr=[placeholder="What needs to be done?"i]
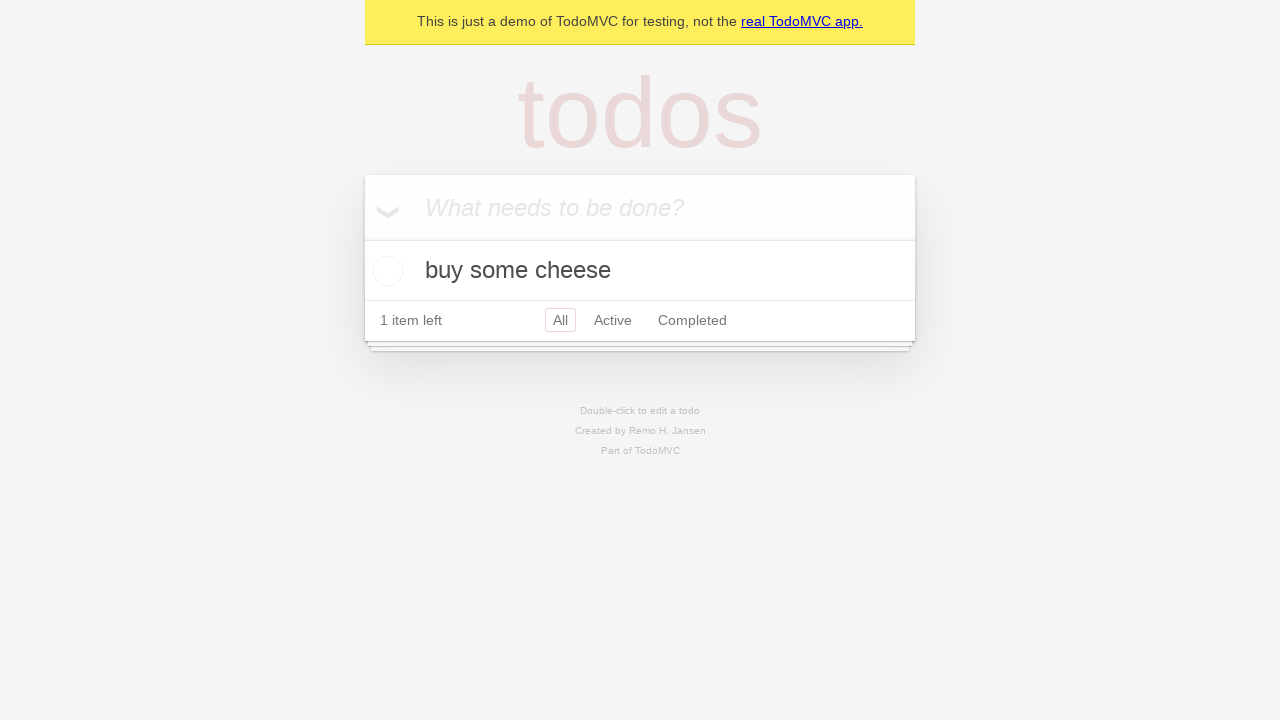

Filled input field with 'feed the cat' on internal:attr=[placeholder="What needs to be done?"i]
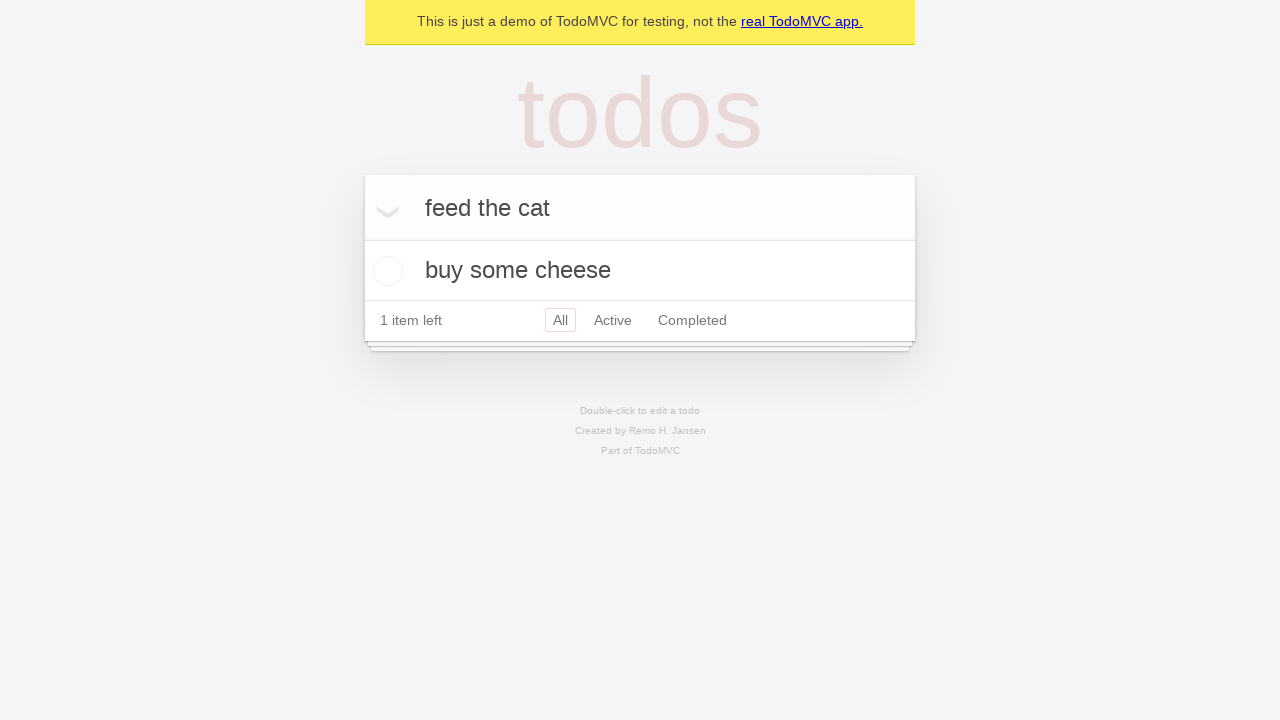

Pressed Enter to create second todo item on internal:attr=[placeholder="What needs to be done?"i]
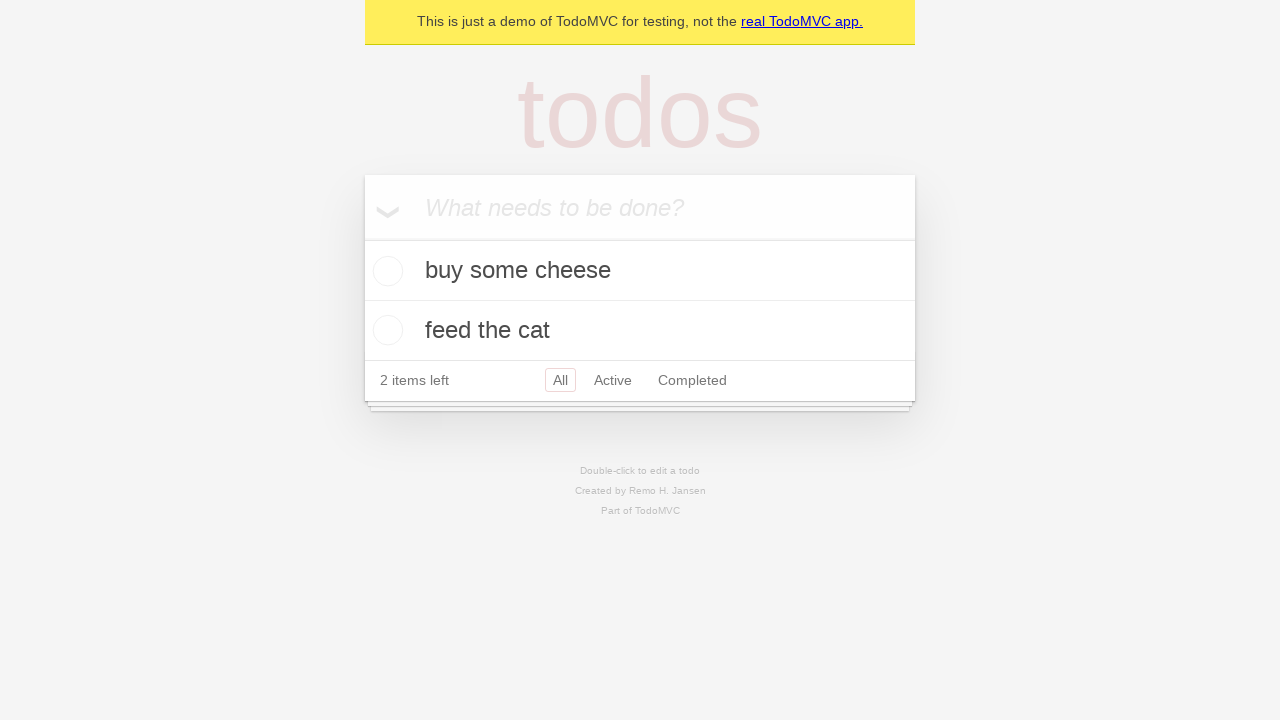

Checked checkbox for first todo item 'buy some cheese' at (385, 271) on internal:testid=[data-testid="todo-item"s] >> nth=0 >> internal:role=checkbox
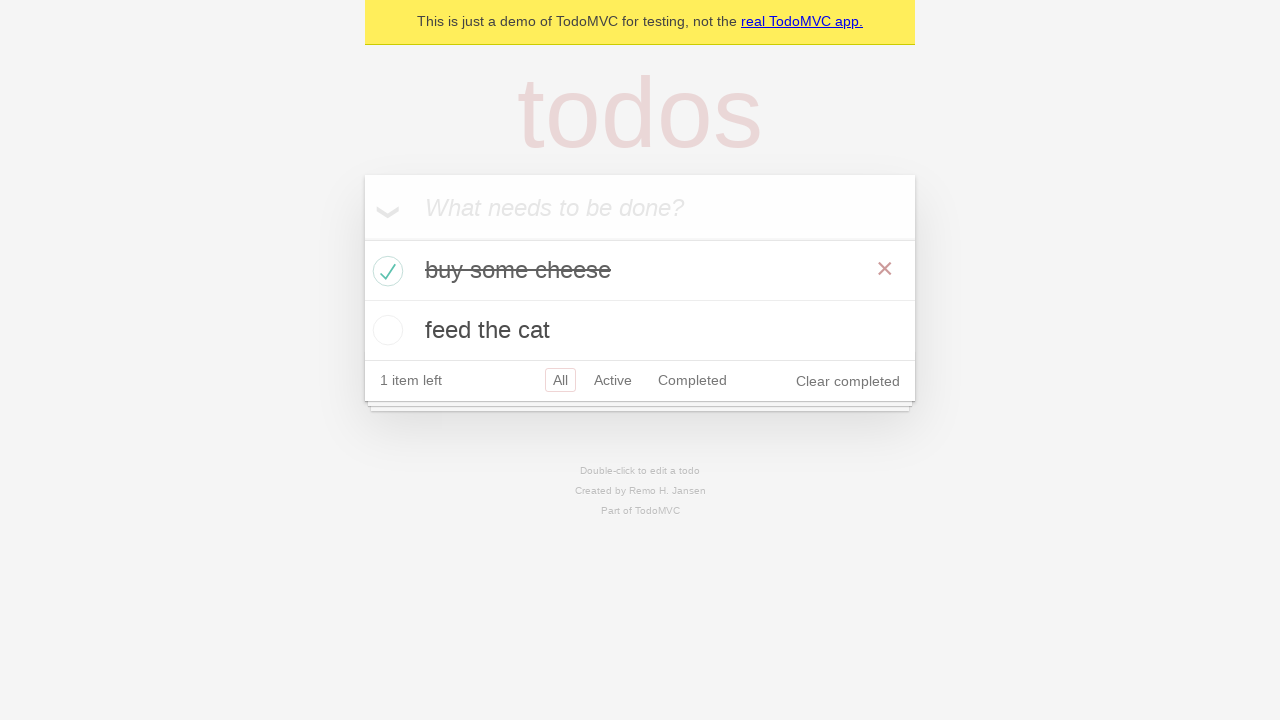

Checked checkbox for second todo item 'feed the cat' at (385, 330) on internal:testid=[data-testid="todo-item"s] >> nth=1 >> internal:role=checkbox
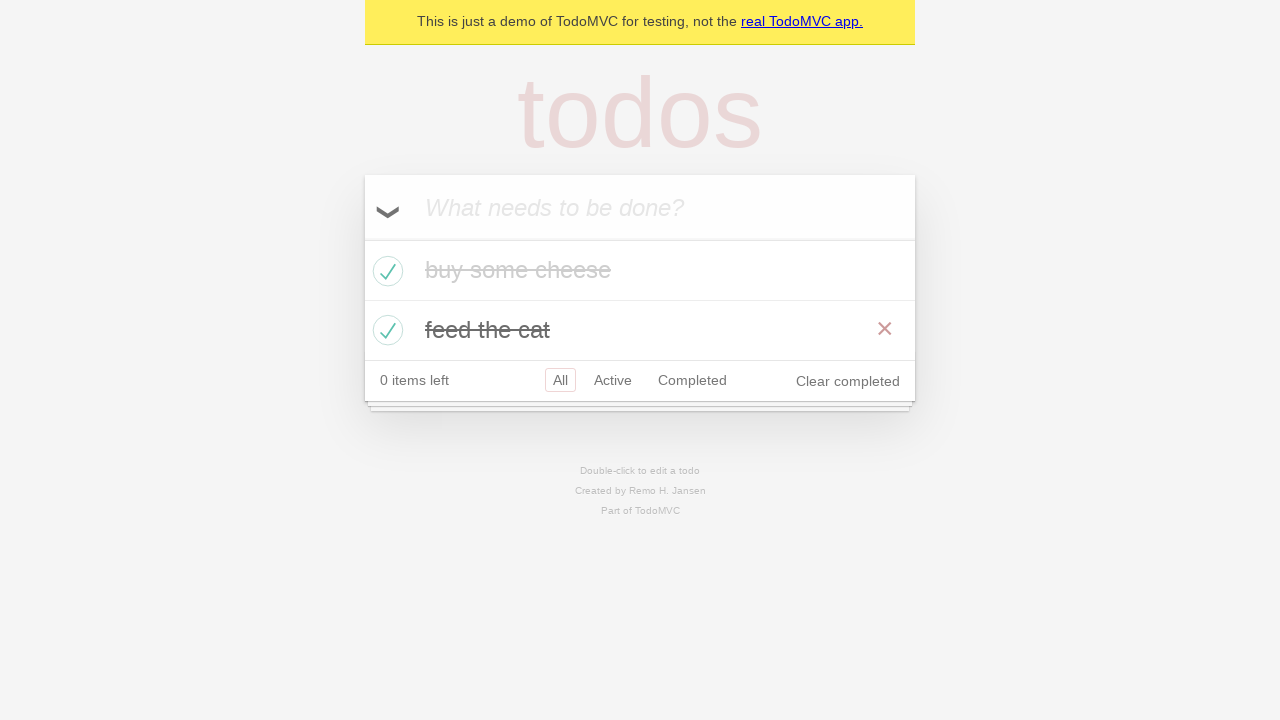

Verified that todo items are marked as completed
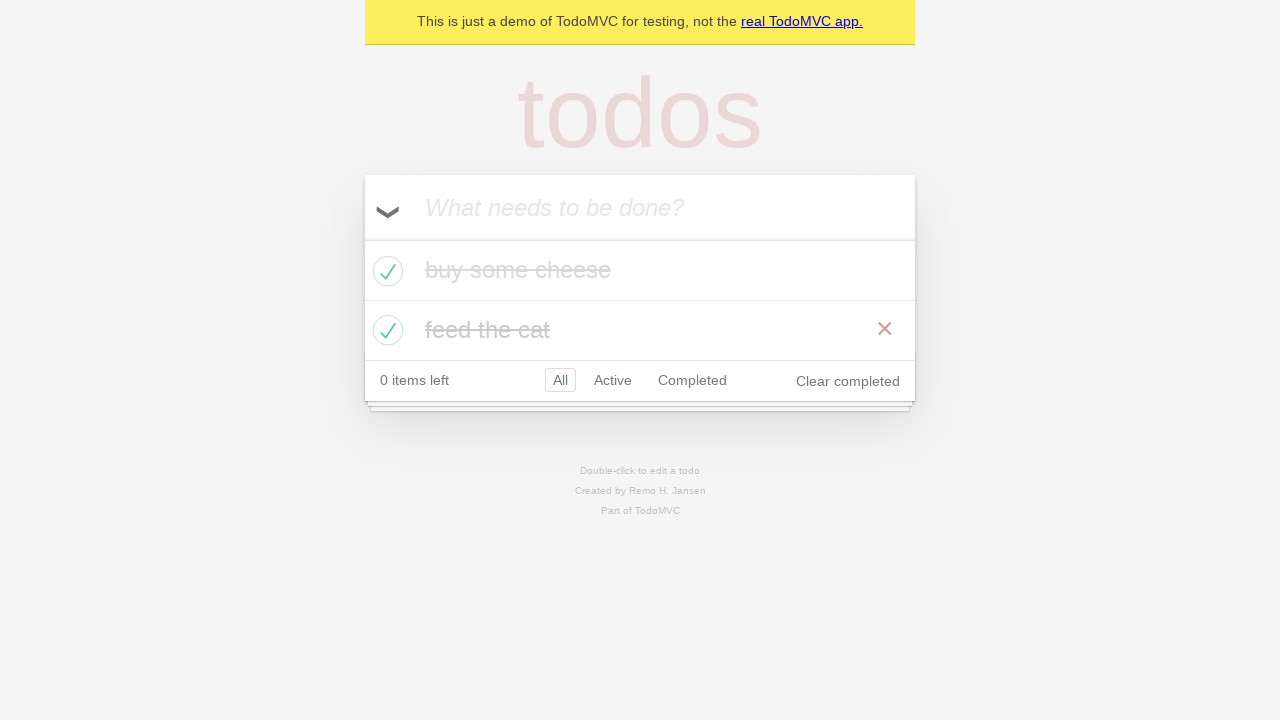

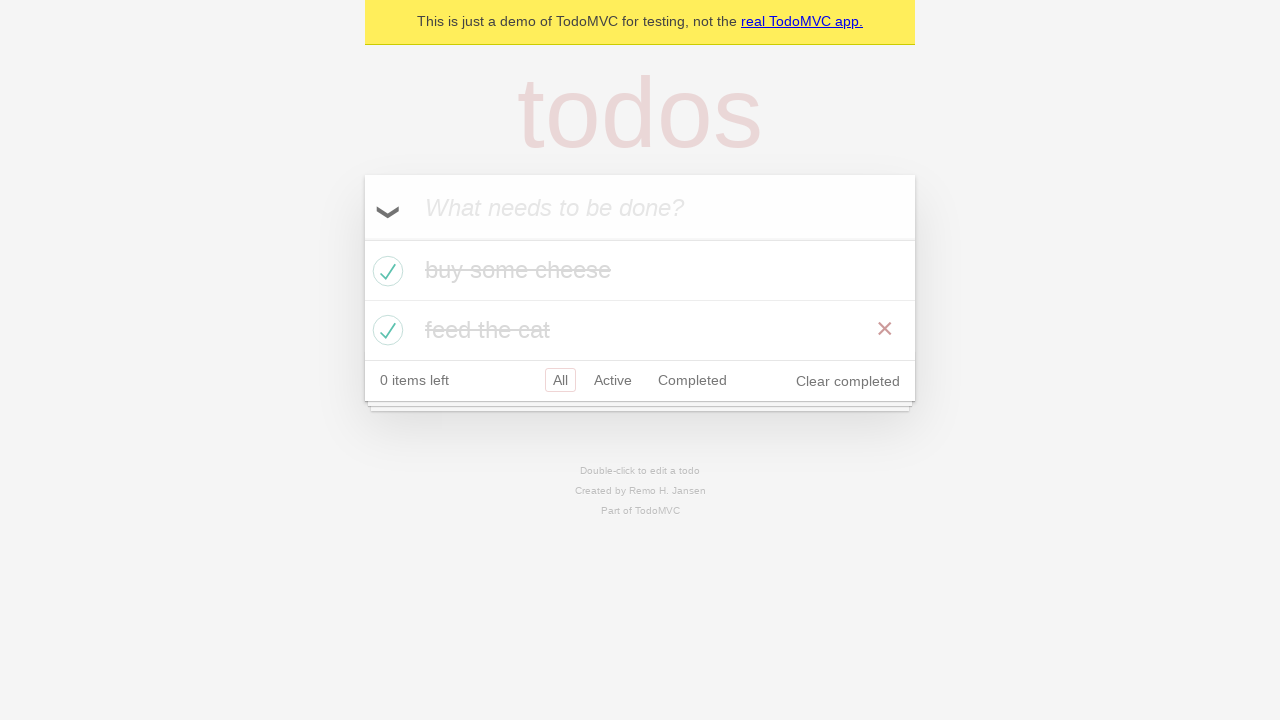